Navigates to Selenium downloads page, triggers a print popup using keyboard shortcut Ctrl+P, then dismisses it by pressing Tab and Enter to cancel.

Starting URL: https://www.selenium.dev/downloads/

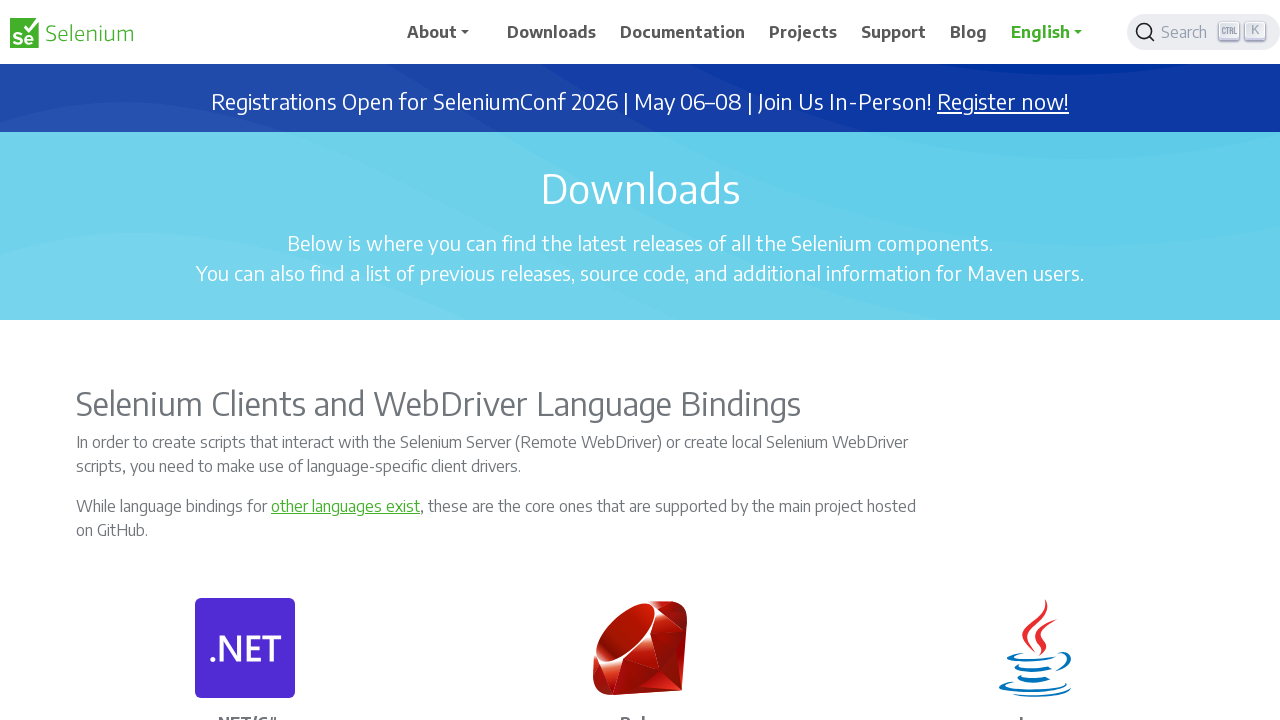

Navigated to Selenium downloads page
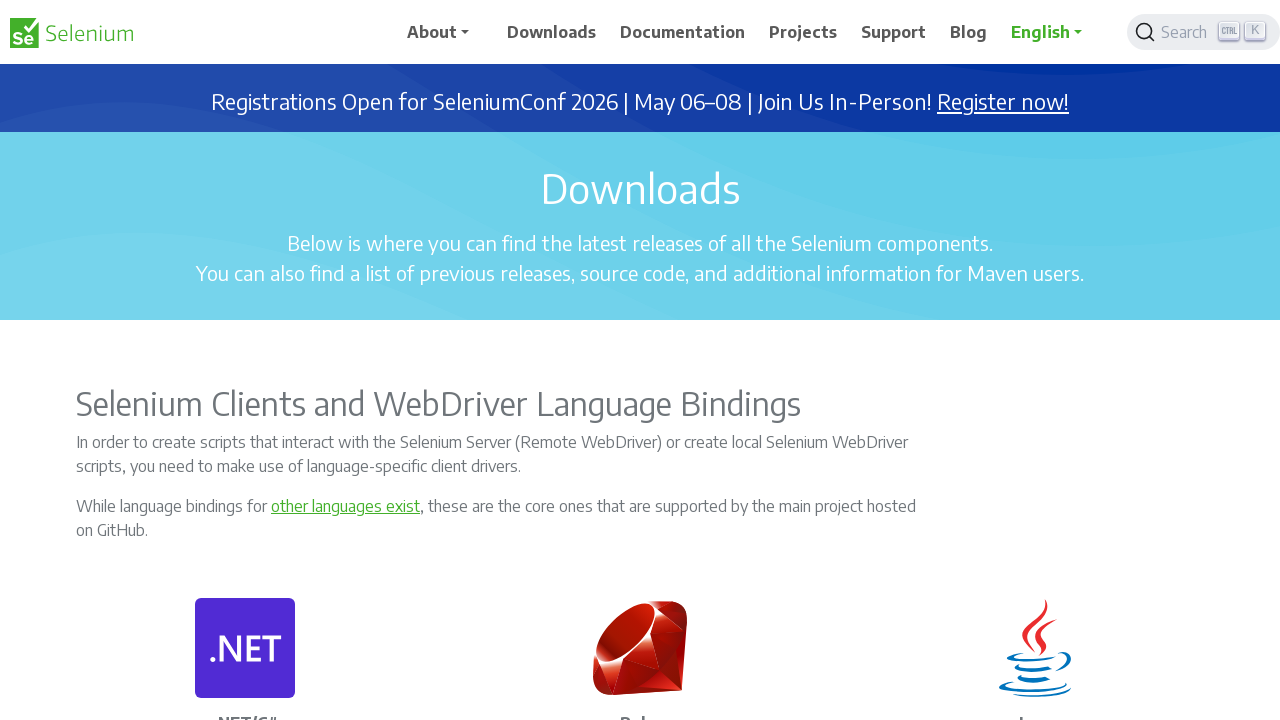

Page loaded (domcontentloaded state)
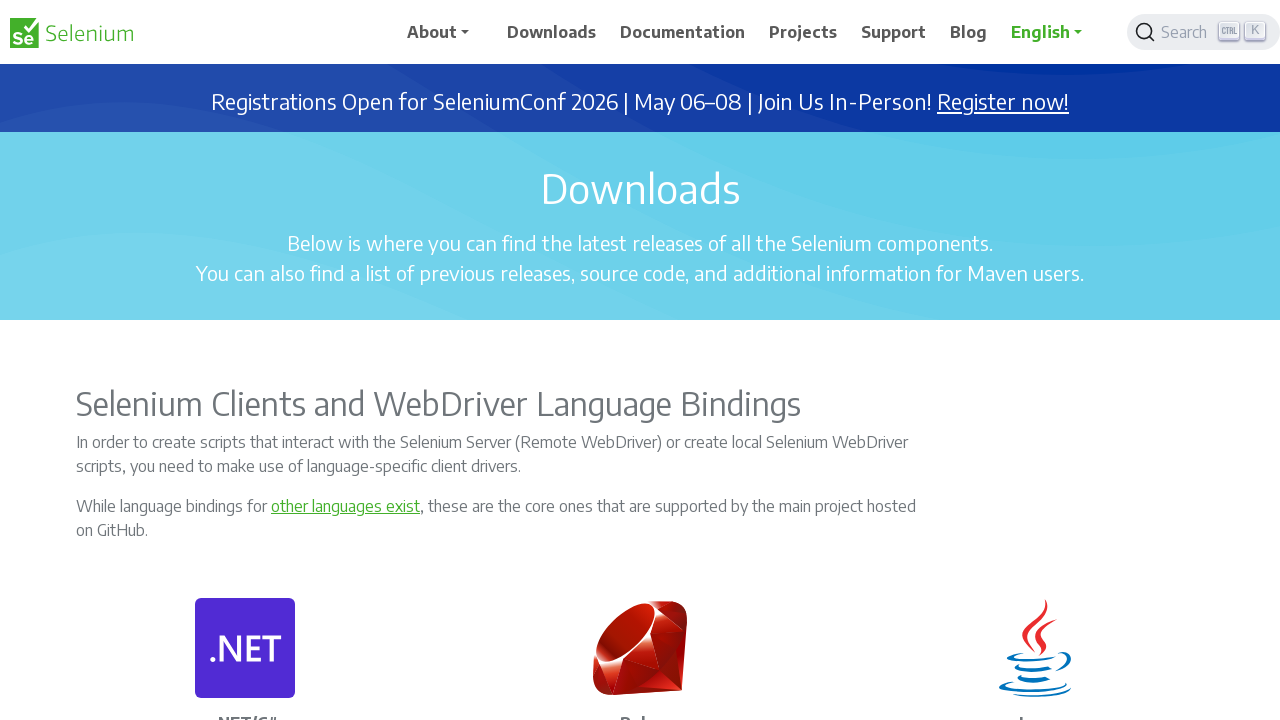

Triggered print popup with Ctrl+P keyboard shortcut
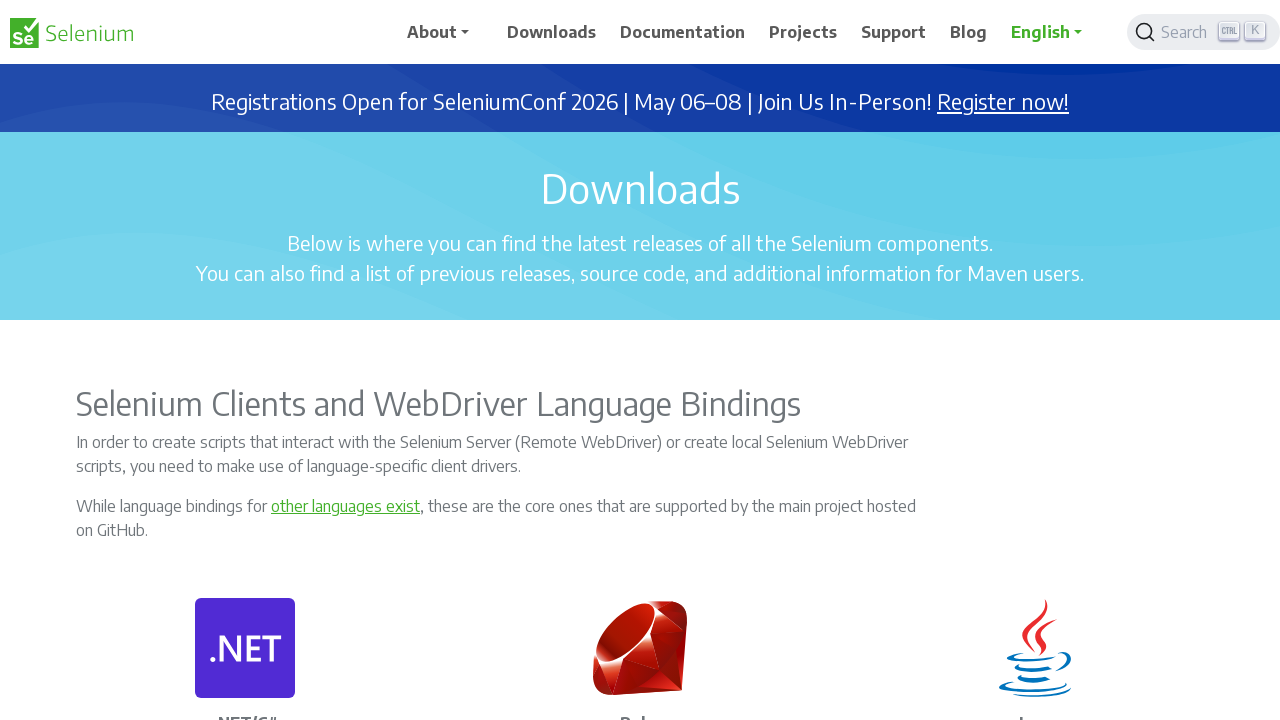

Waited 2 seconds for print dialog to appear
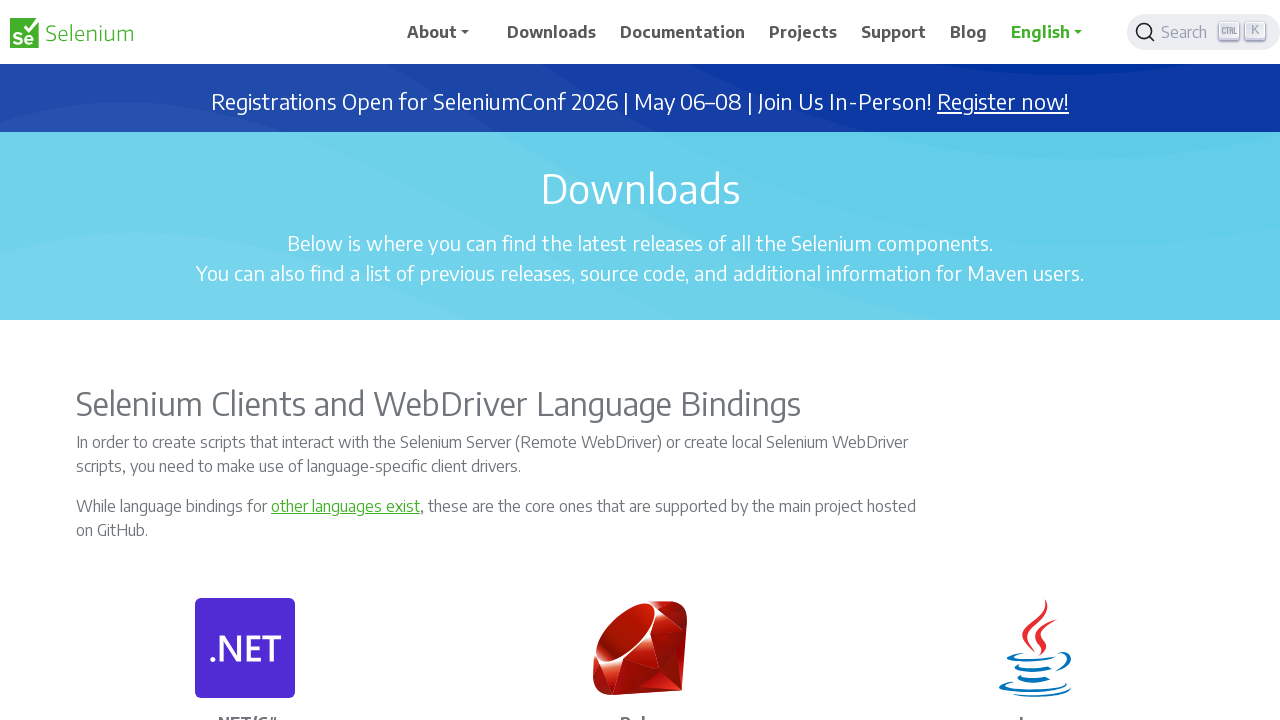

Pressed Tab to shift focus to cancel button
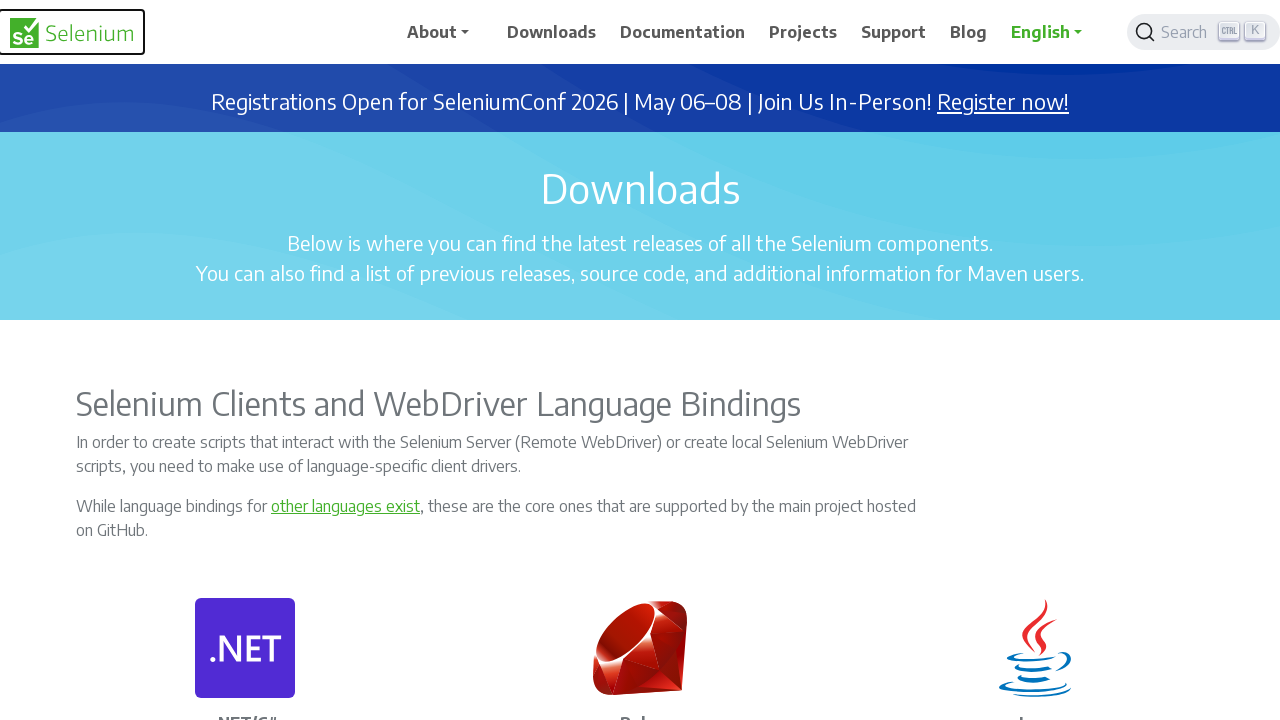

Waited 2 seconds
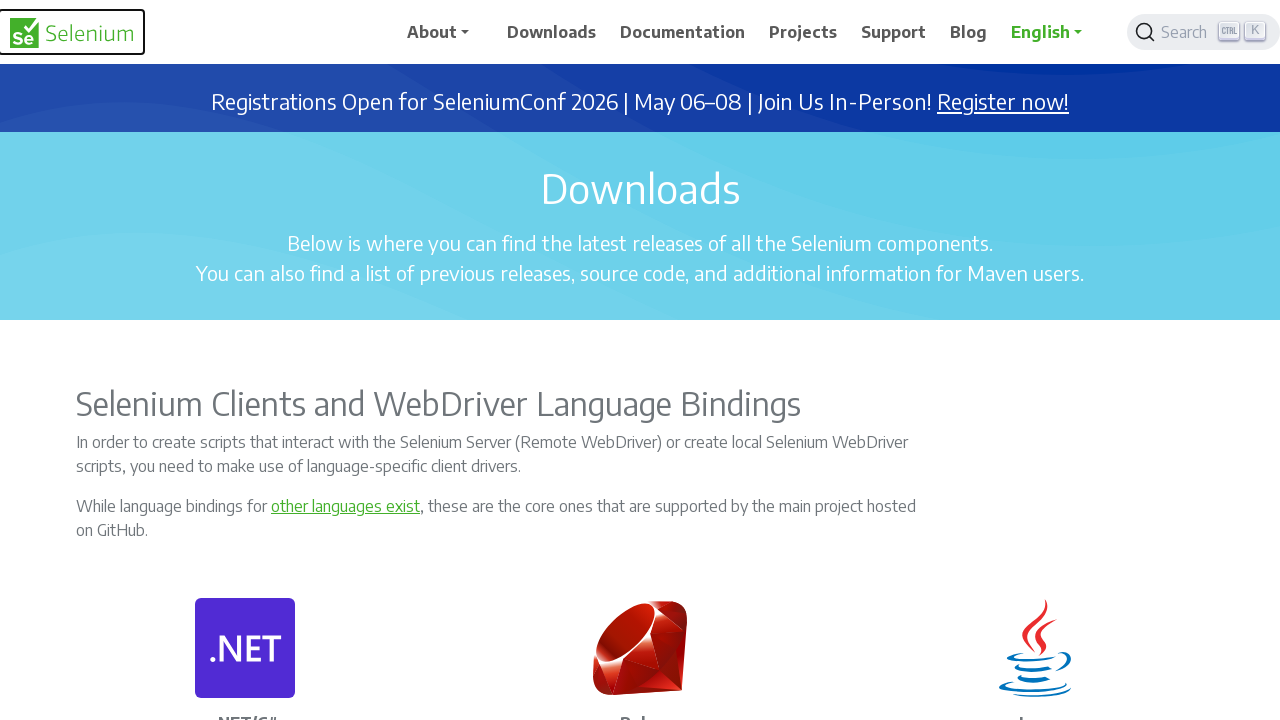

Pressed Enter to dismiss the print popup
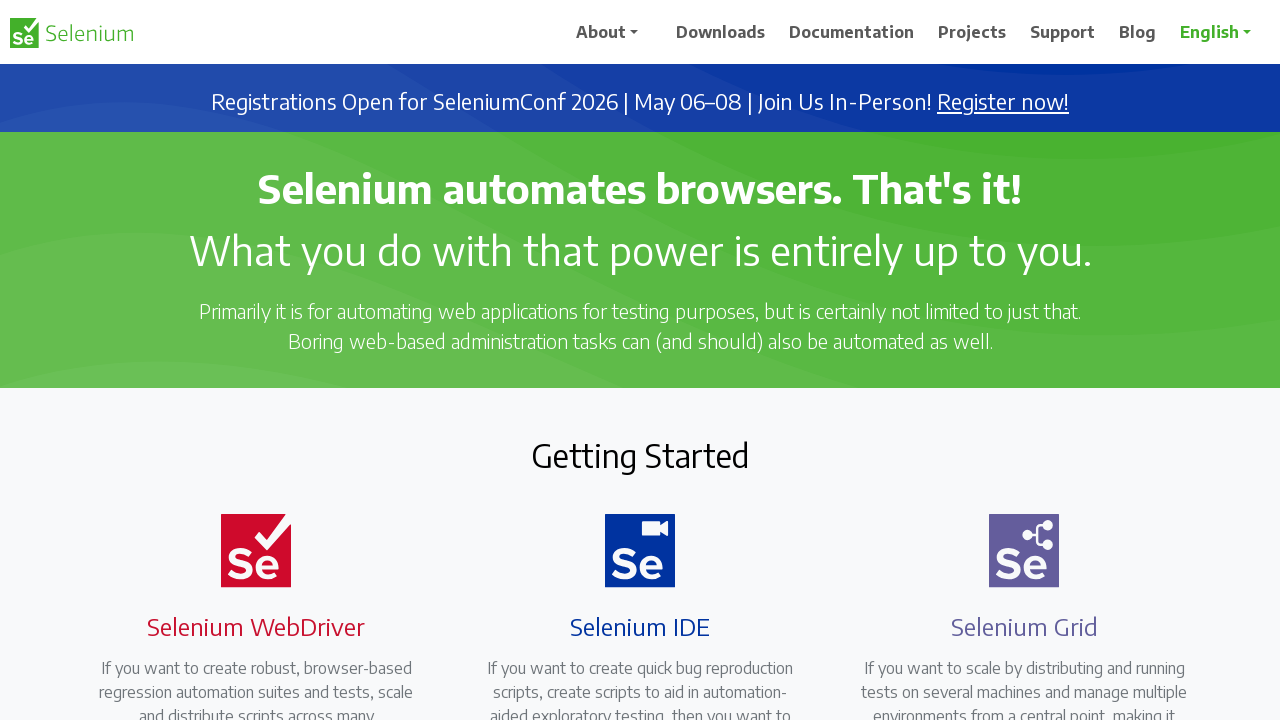

Waited 2 seconds for dialog to close
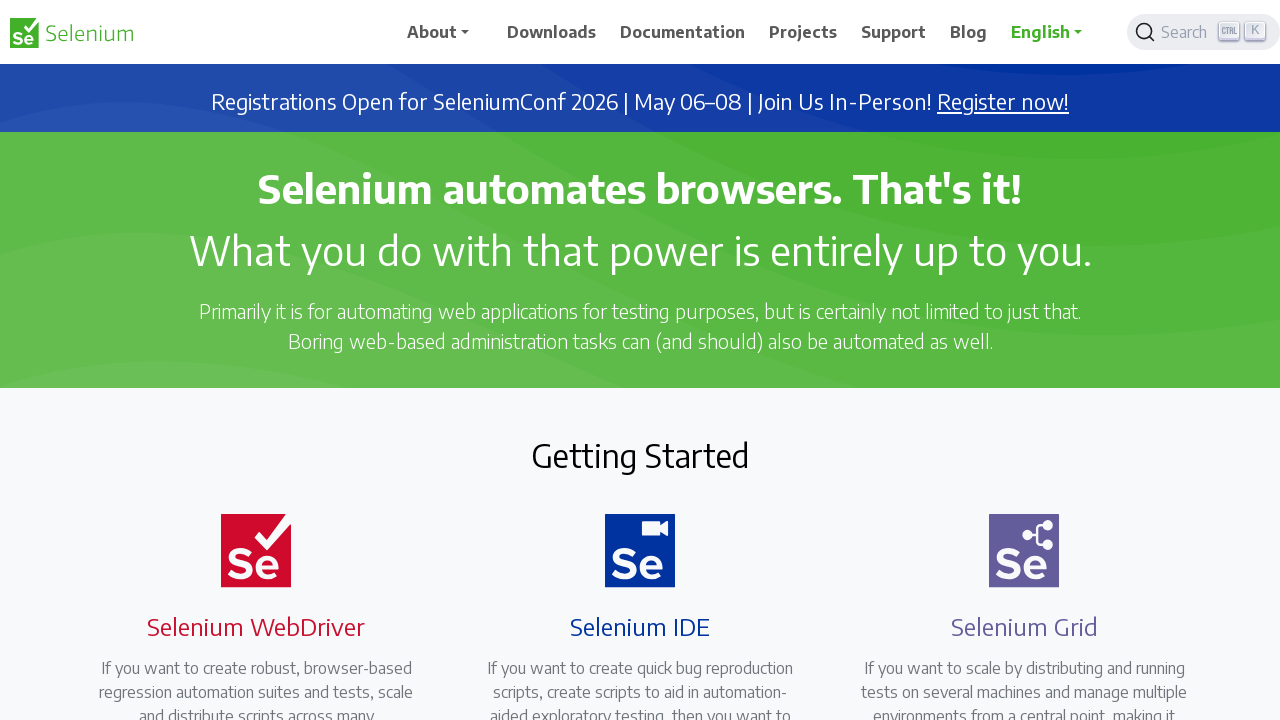

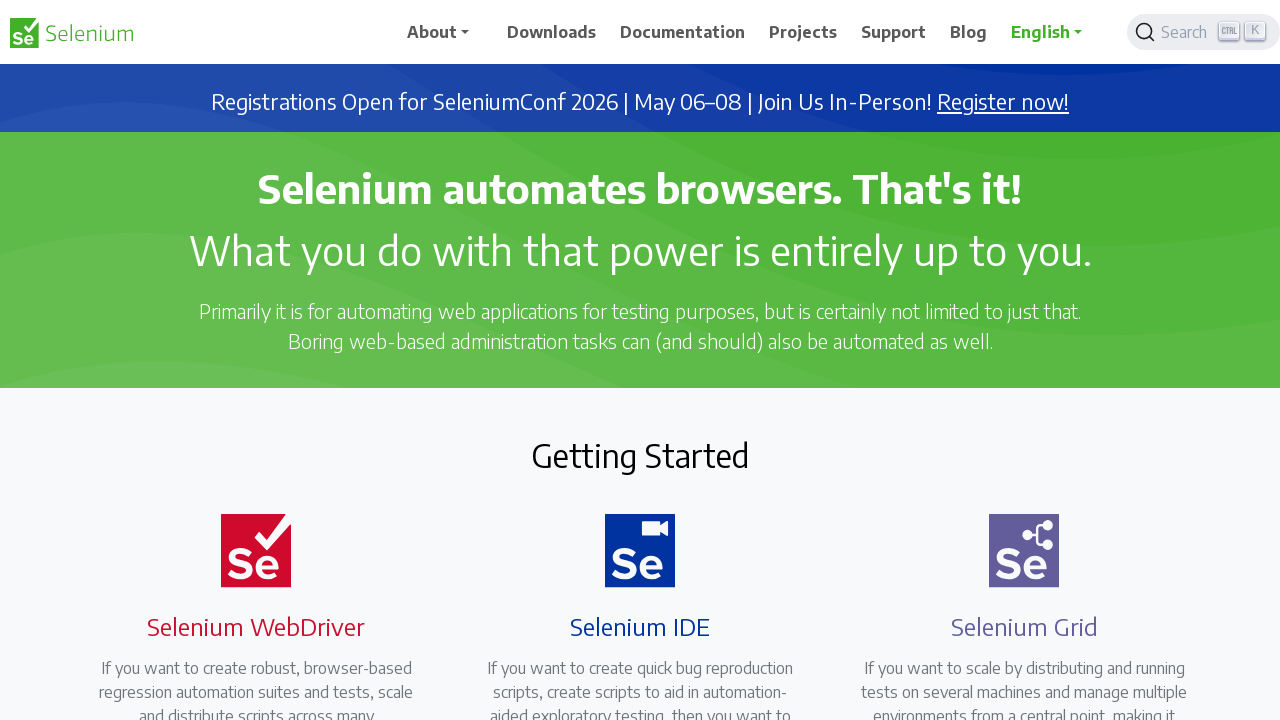